Tests a calculator form by reading two numbers from the page, calculating their sum, selecting the result from a dropdown, and submitting the form

Starting URL: https://suninjuly.github.io/selects1.html

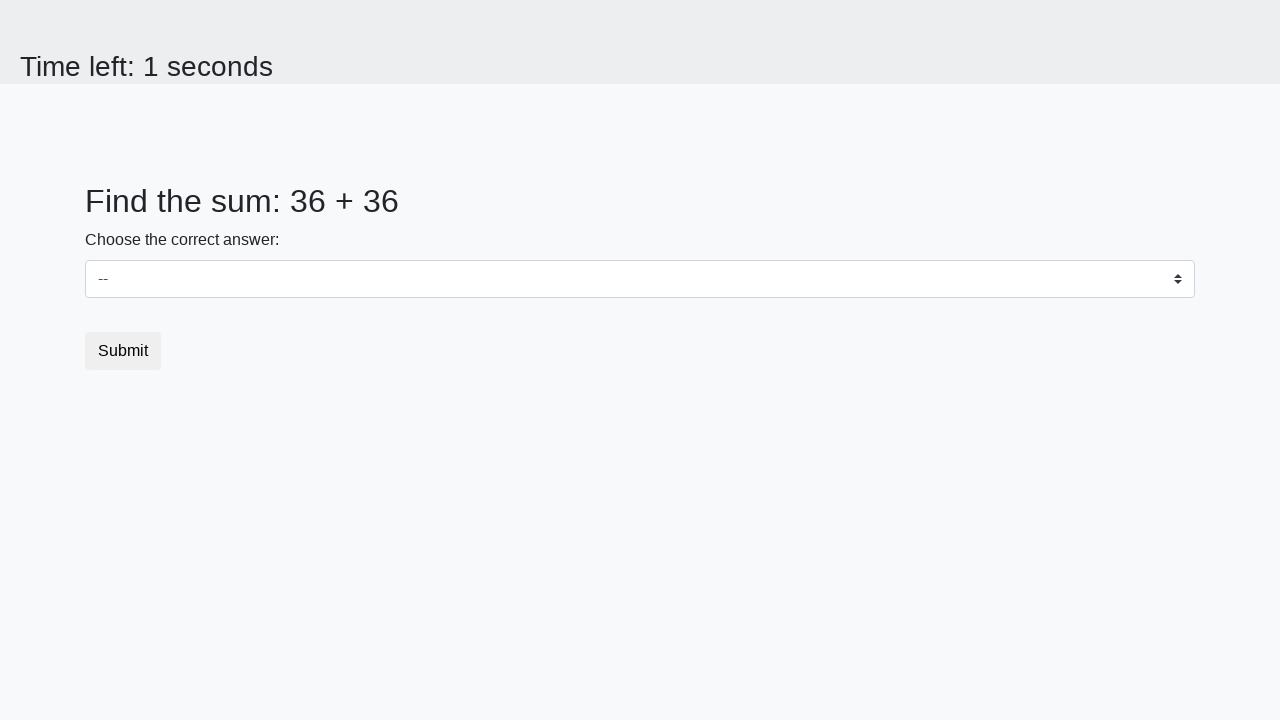

Located first number element (#num1)
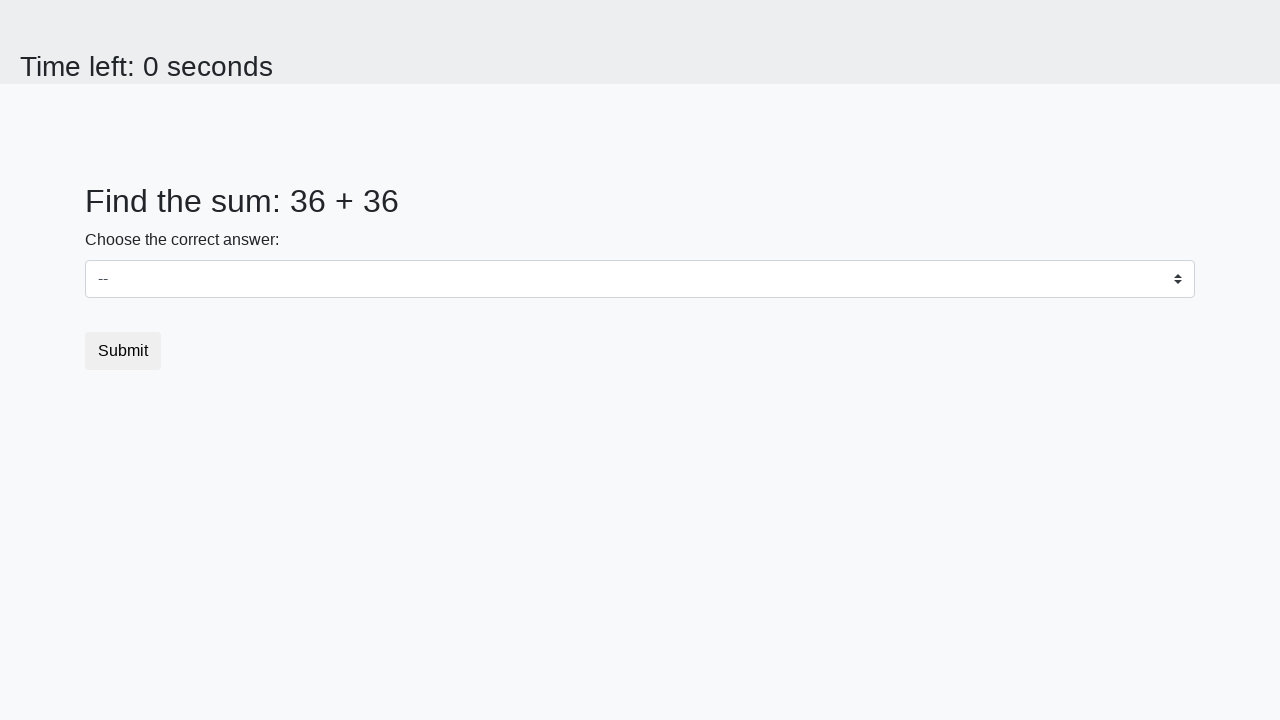

Located second number element (#num2)
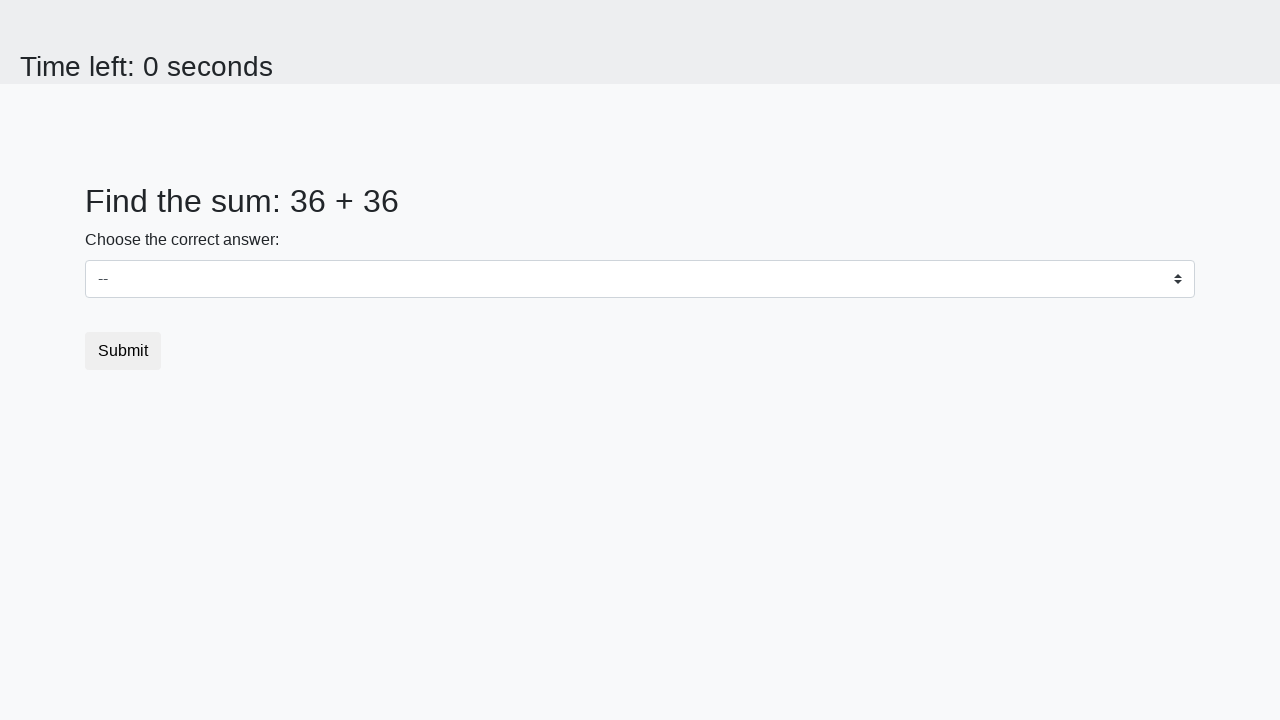

Read first number: 36
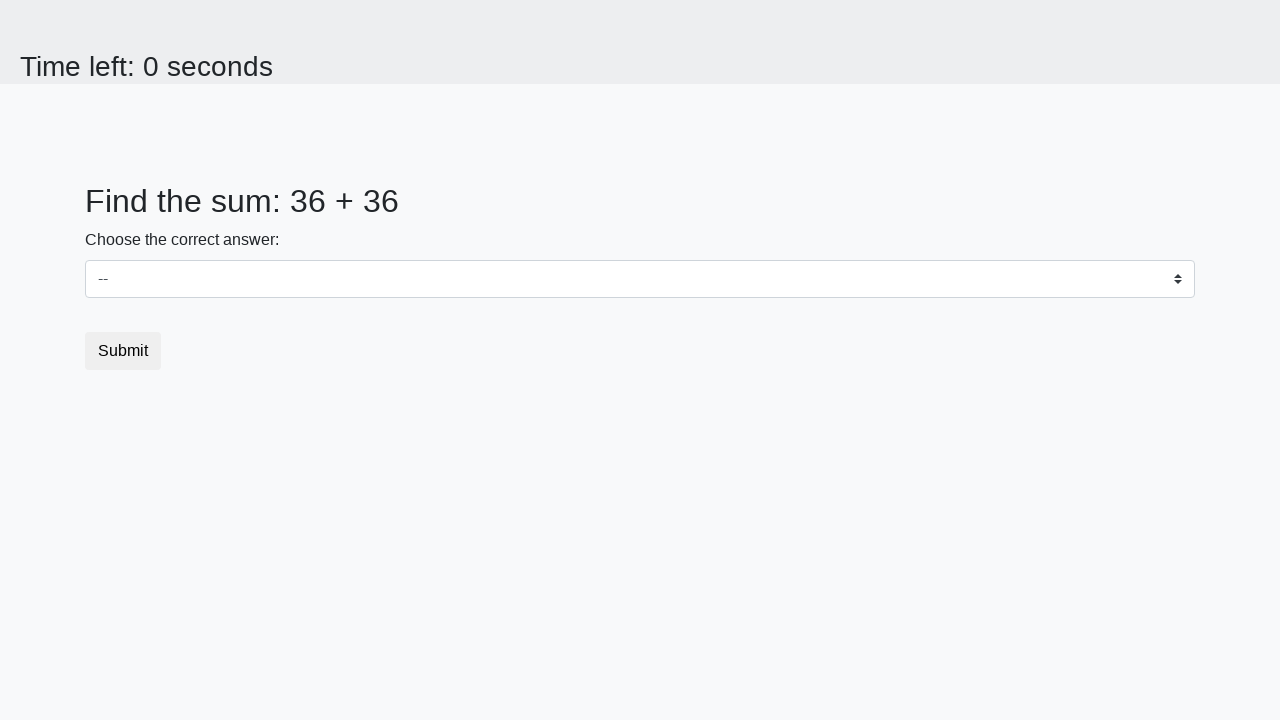

Read second number: 36
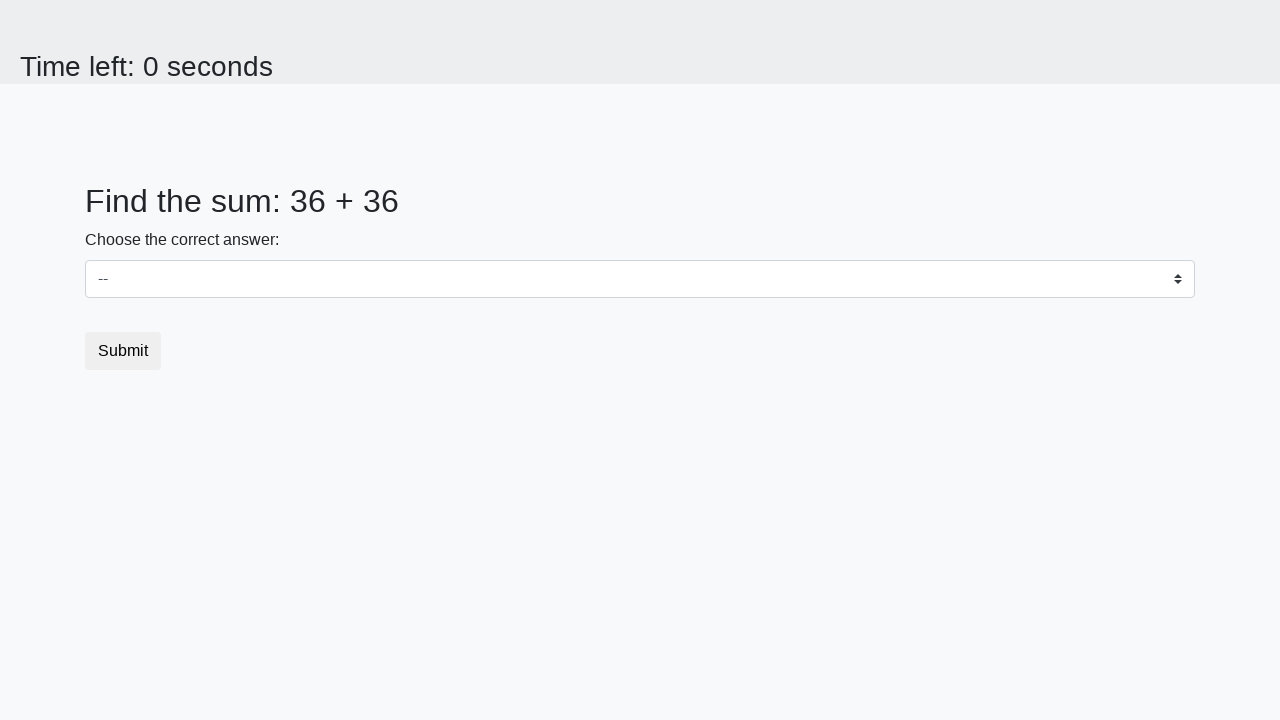

Calculated sum: 72
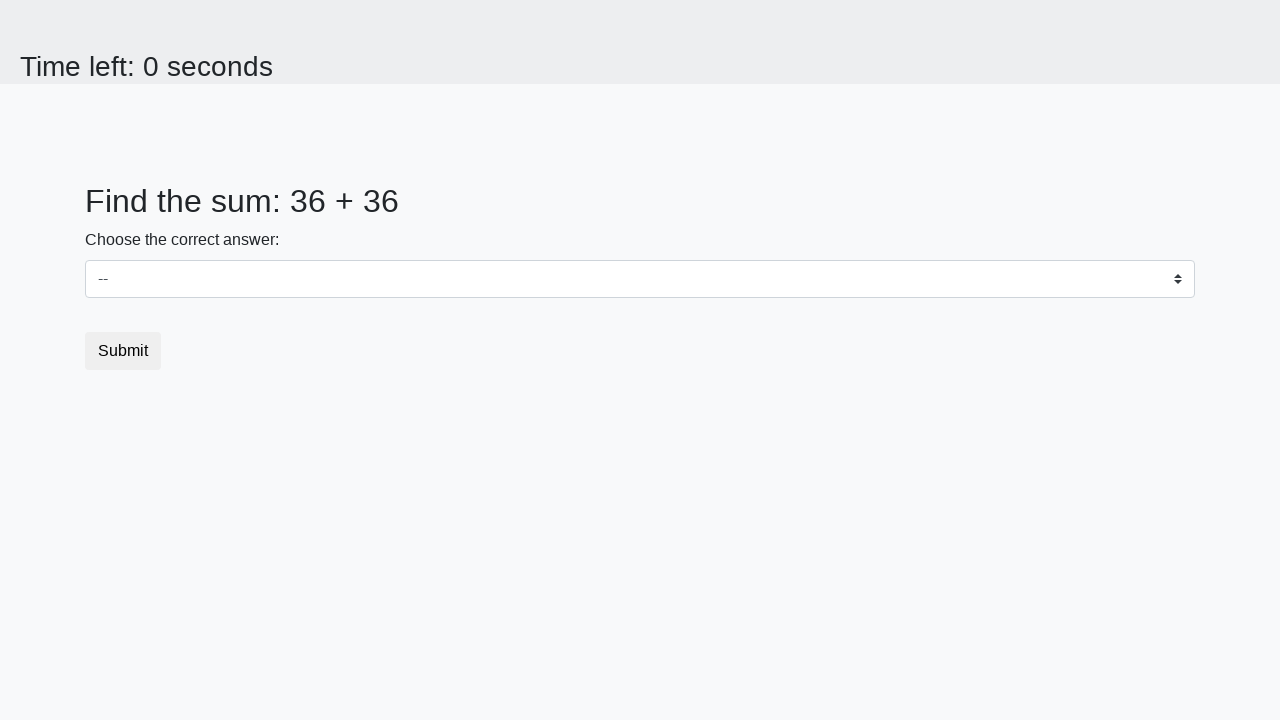

Selected sum value '72' from dropdown on select
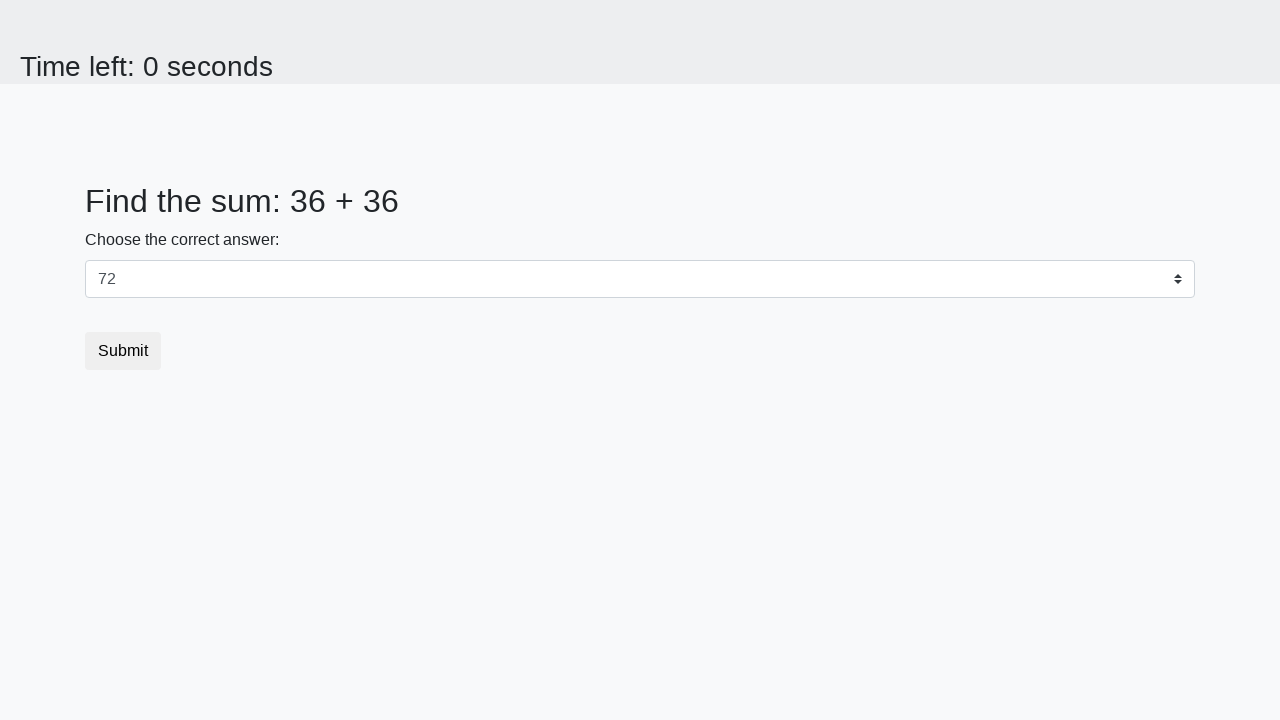

Clicked submit button to submit the form at (123, 351) on button.btn
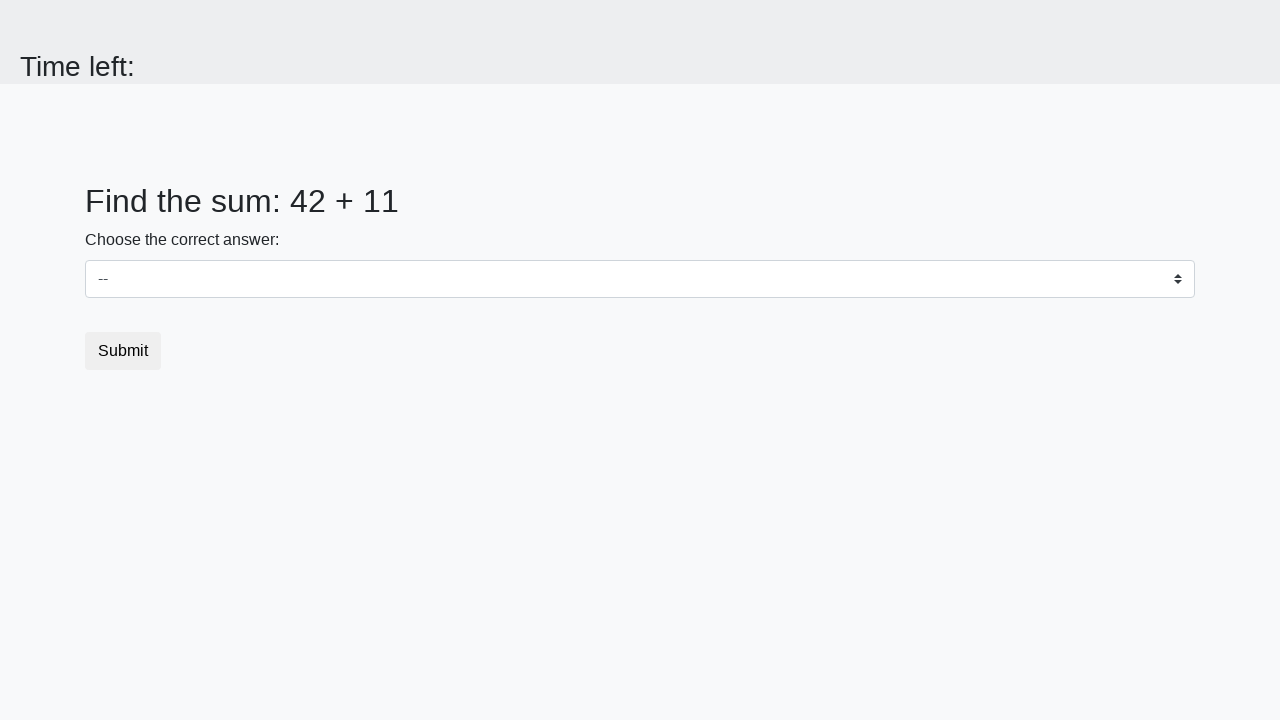

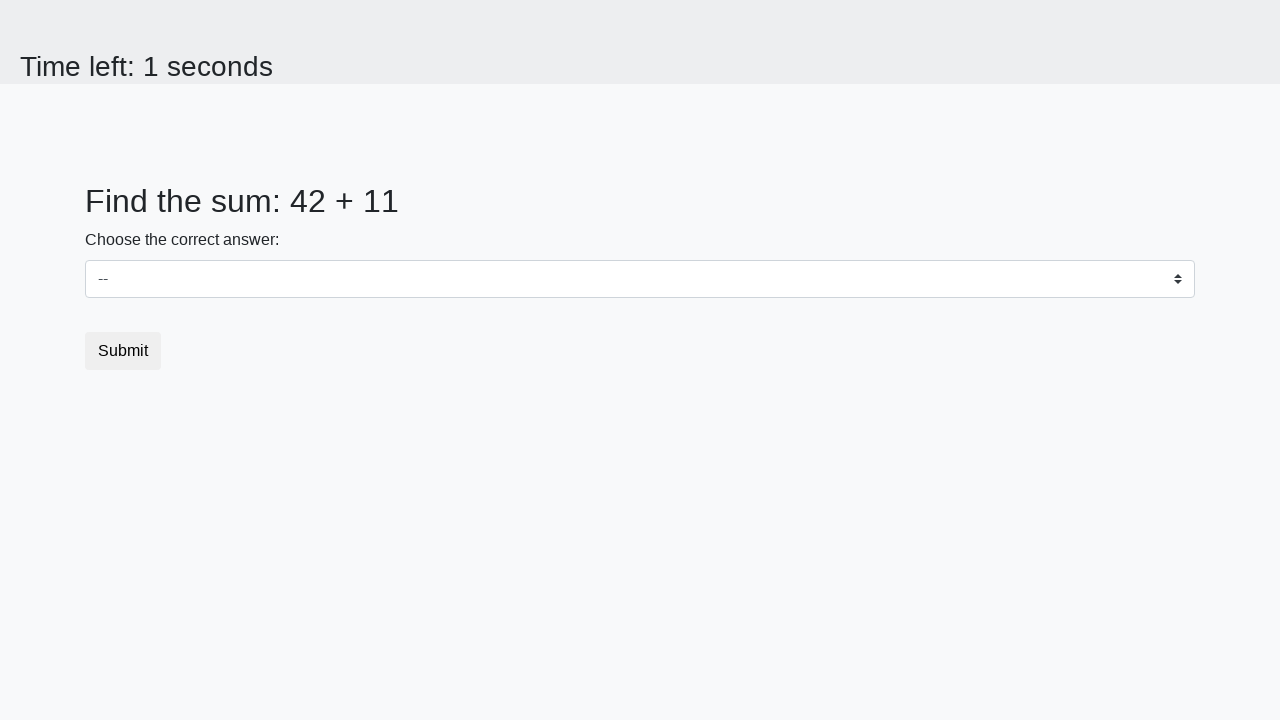